Tests Python.org search functionality by entering a search query and submitting it

Starting URL: http://www.python.org

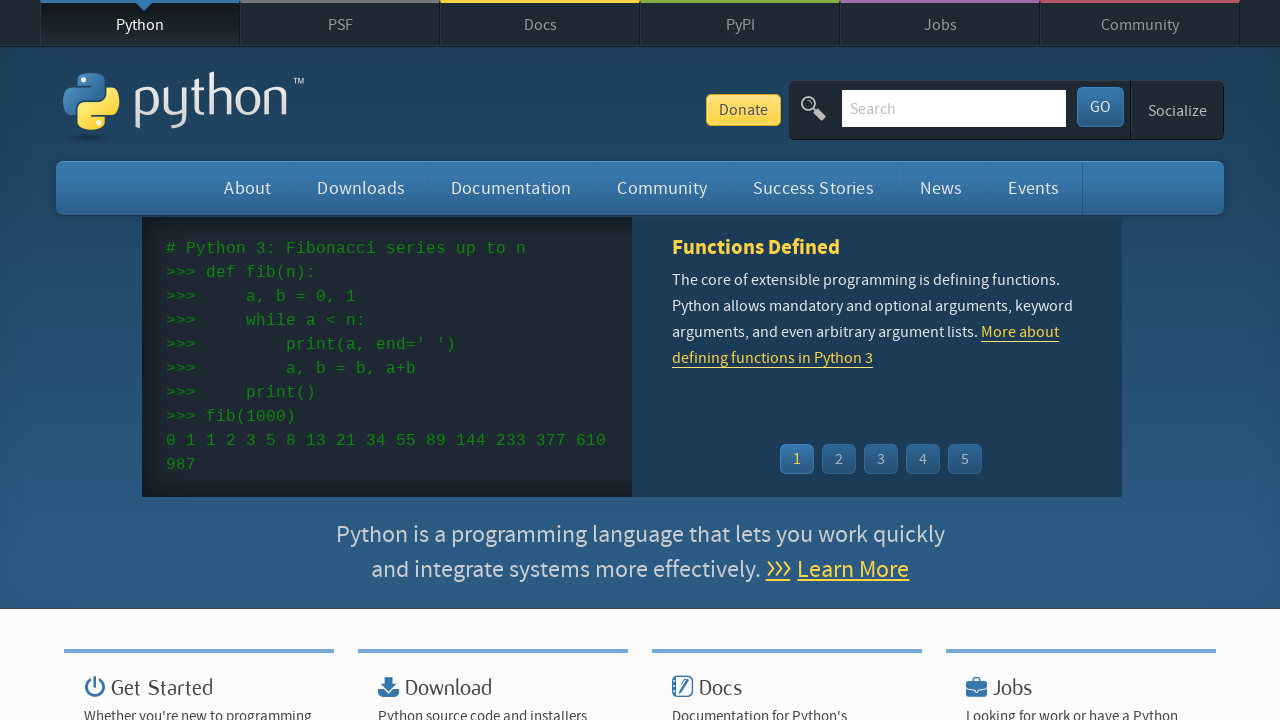

Verified 'Python' is in the page title
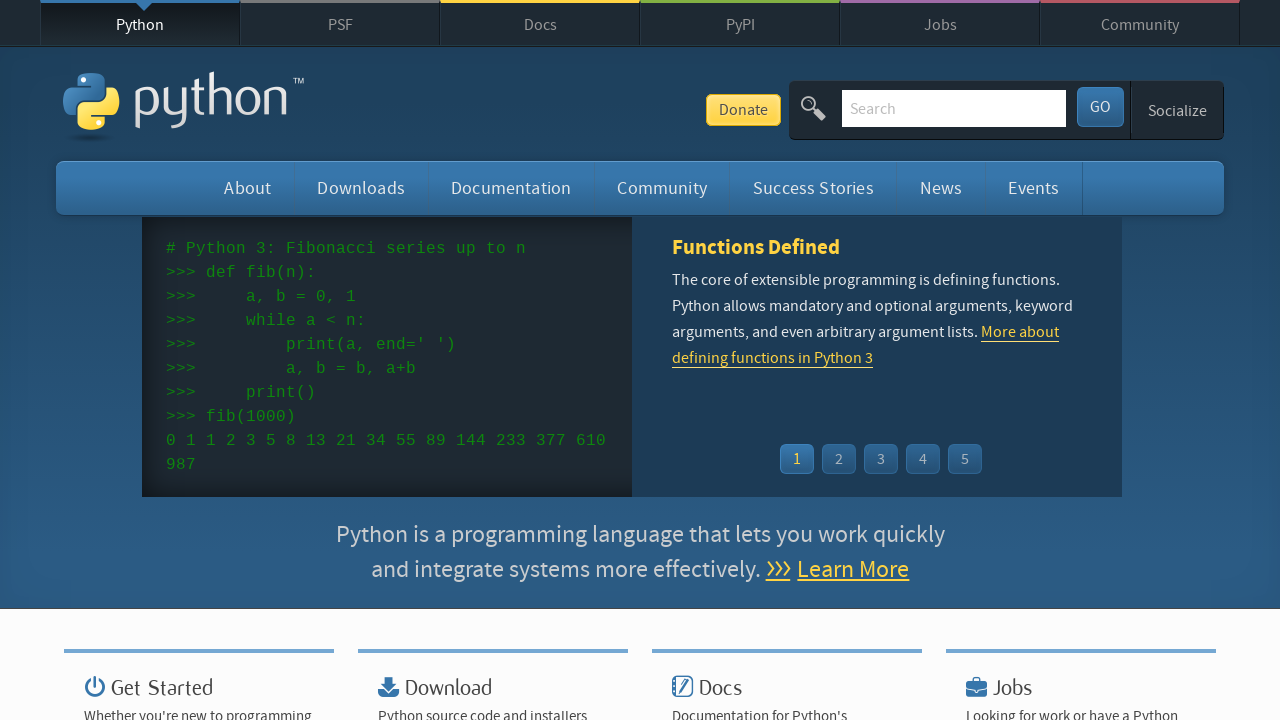

Located search input field
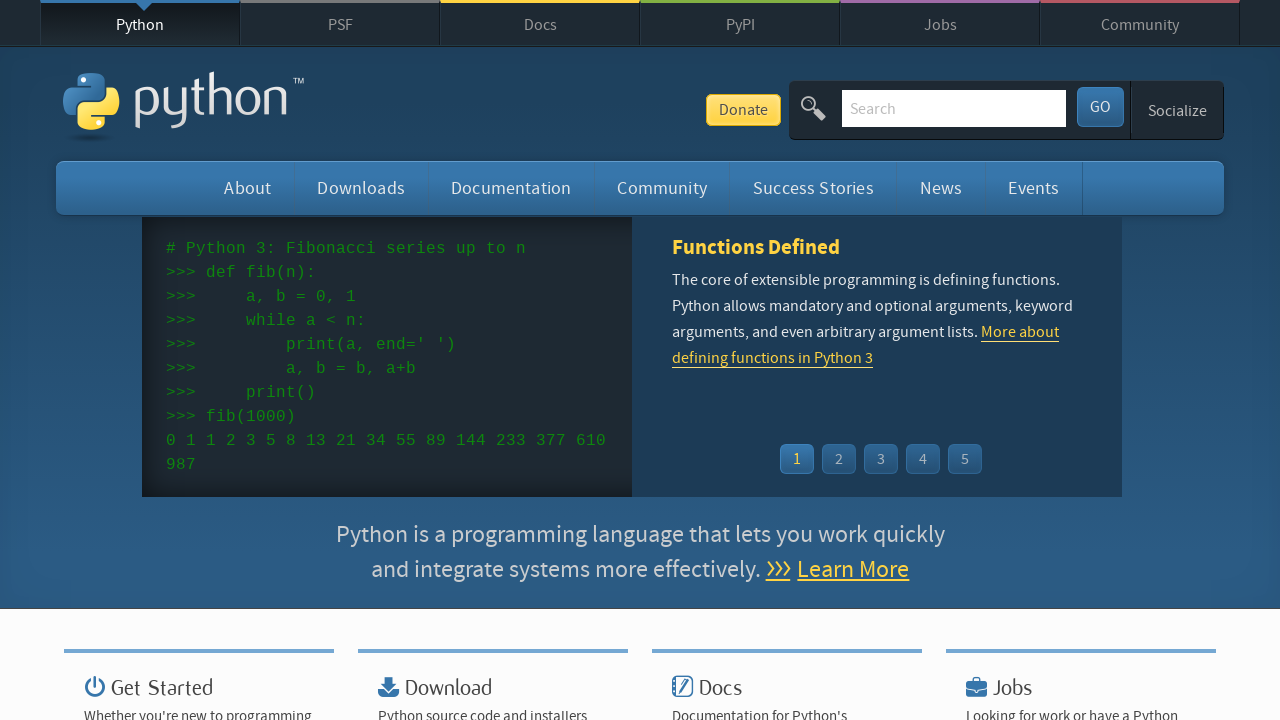

Cleared search input field on input[name='q']
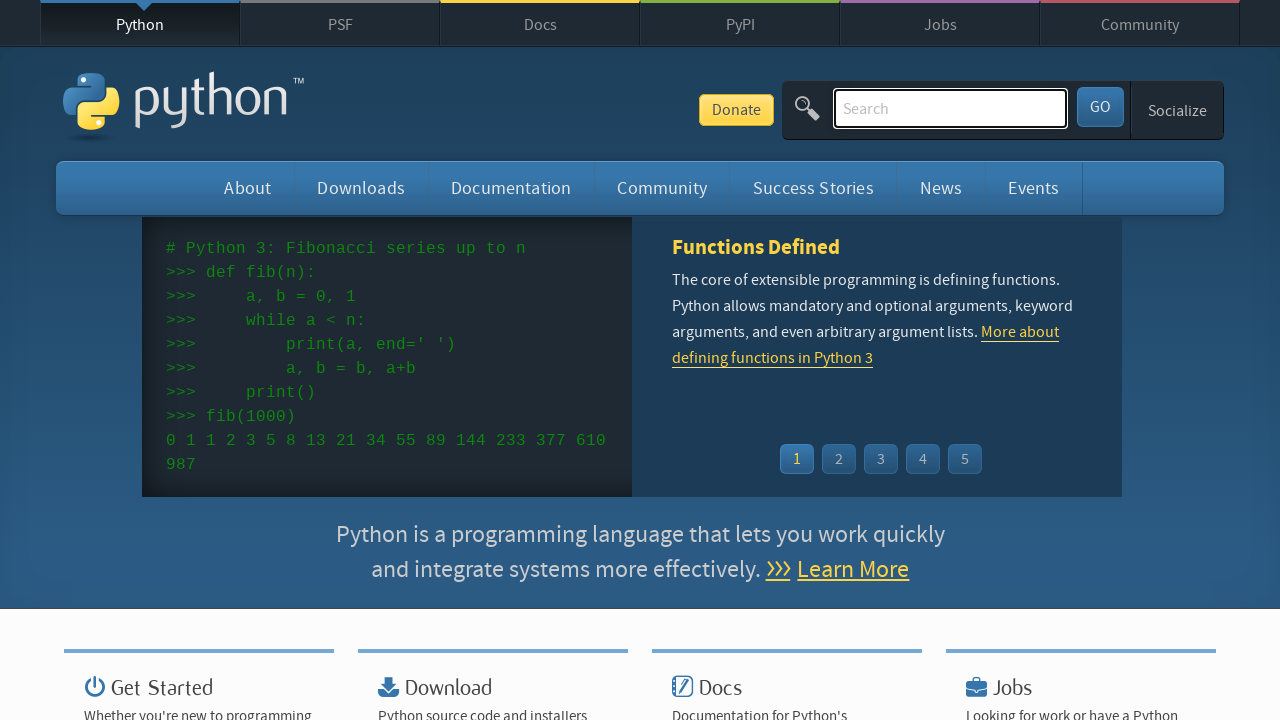

Typed 'pycon' in search field on input[name='q']
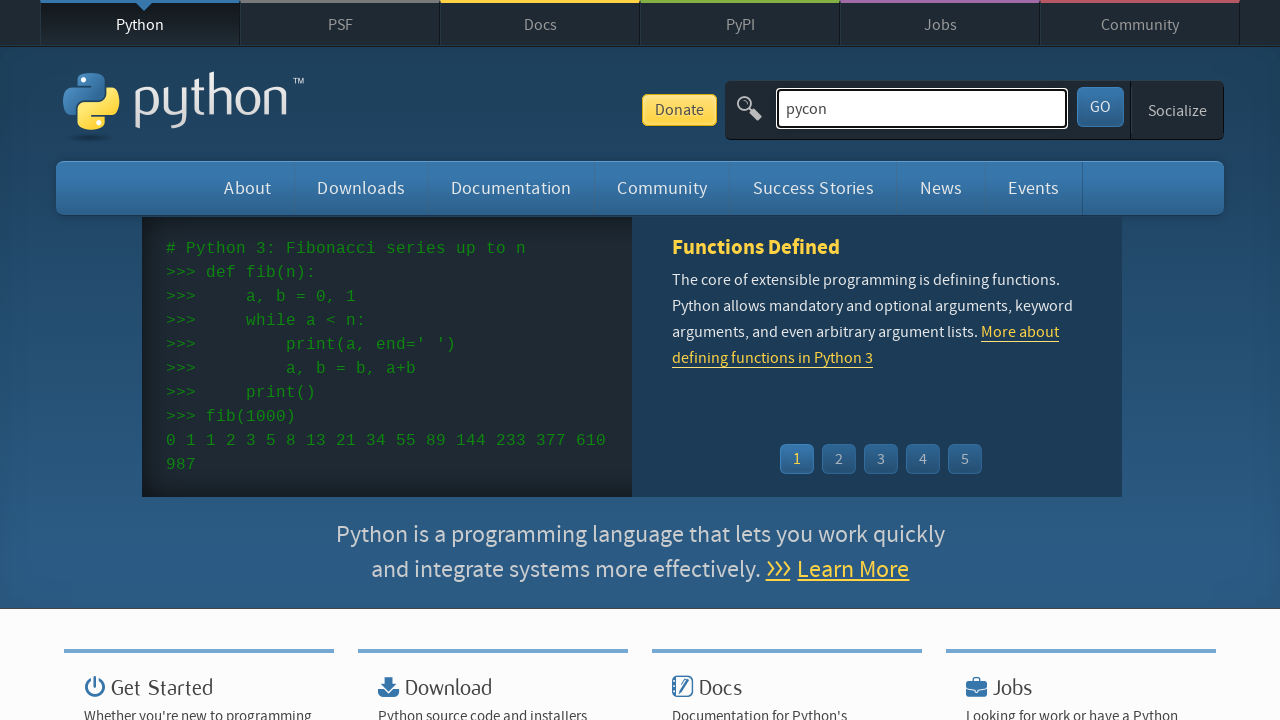

Submitted search by pressing Enter on input[name='q']
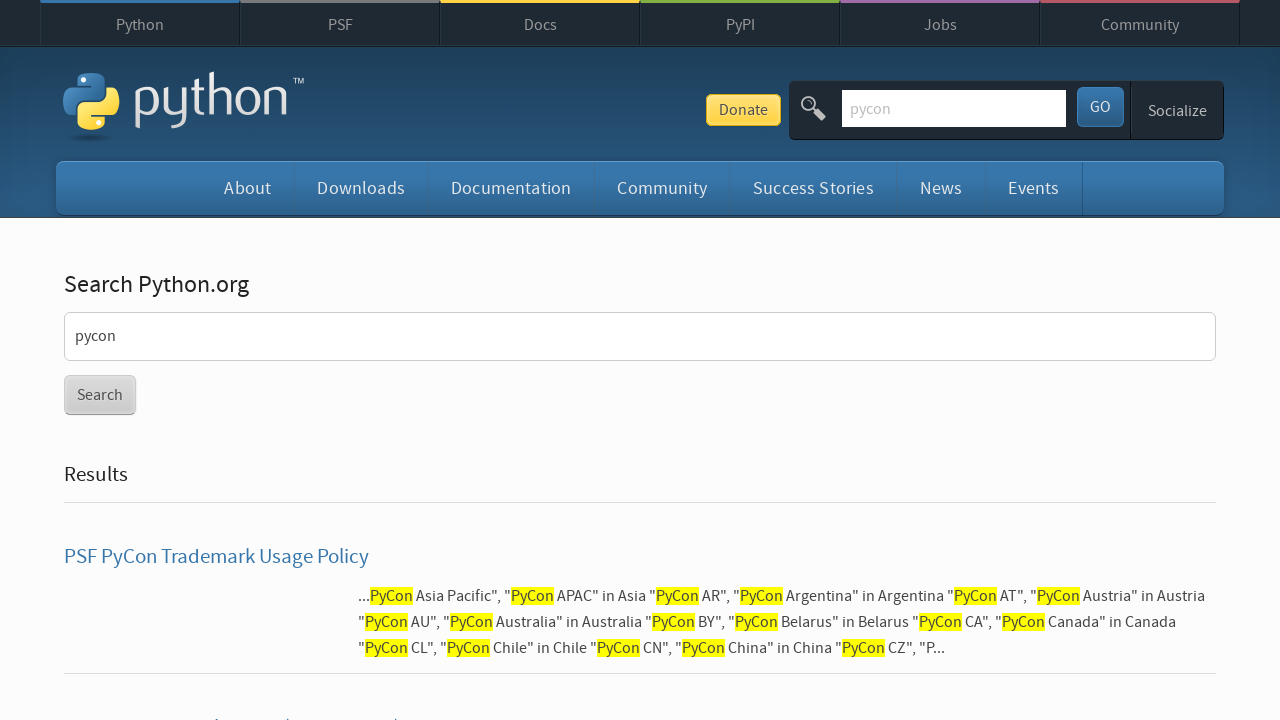

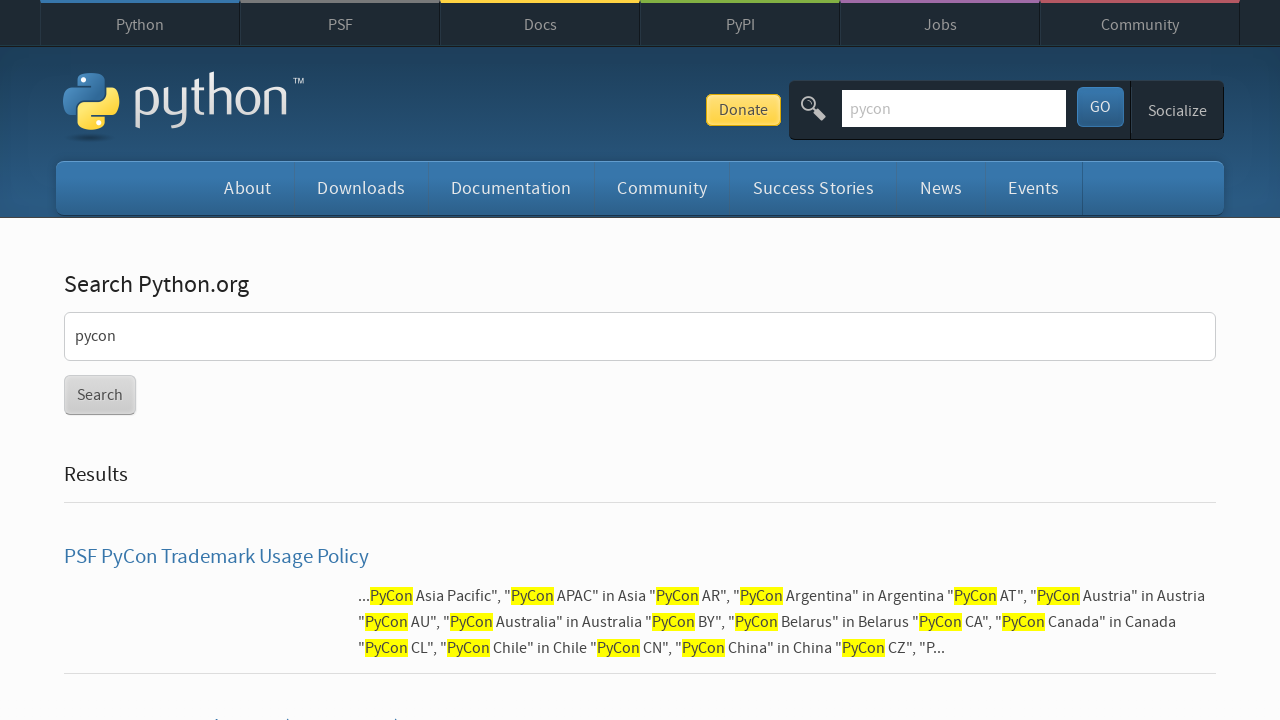